Tests JavaScript alert handling by filling a name field, clicking a button to trigger an alert, accepting it, then clicking again to trigger another alert and dismissing it.

Starting URL: https://rahulshettyacademy.com/AutomationPractice/

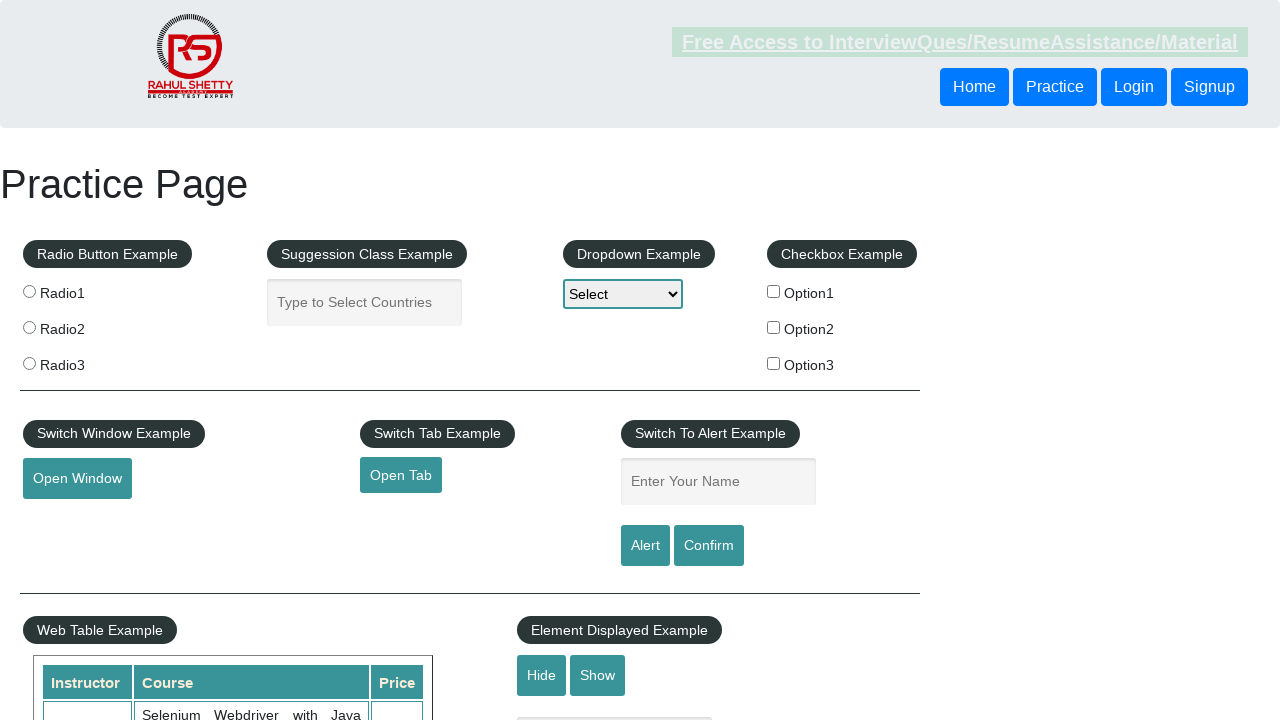

Filled name field with 'Viru' on #name
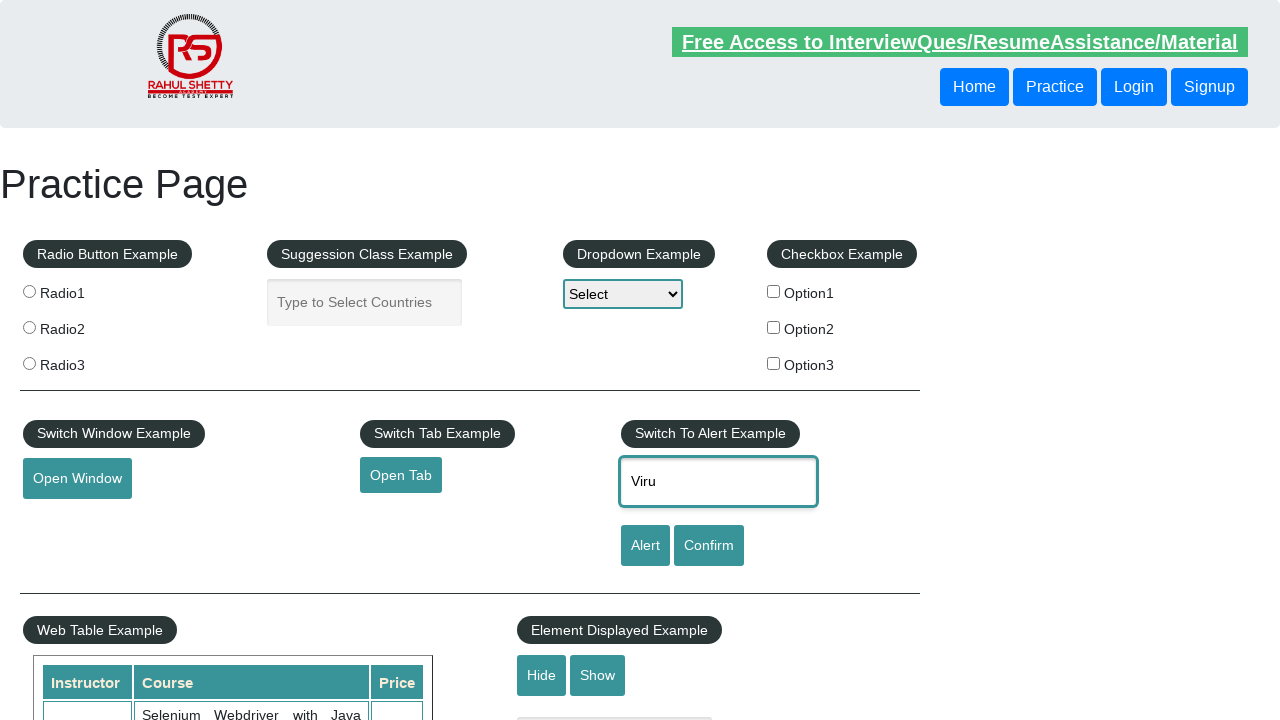

Set up handler to accept first alert
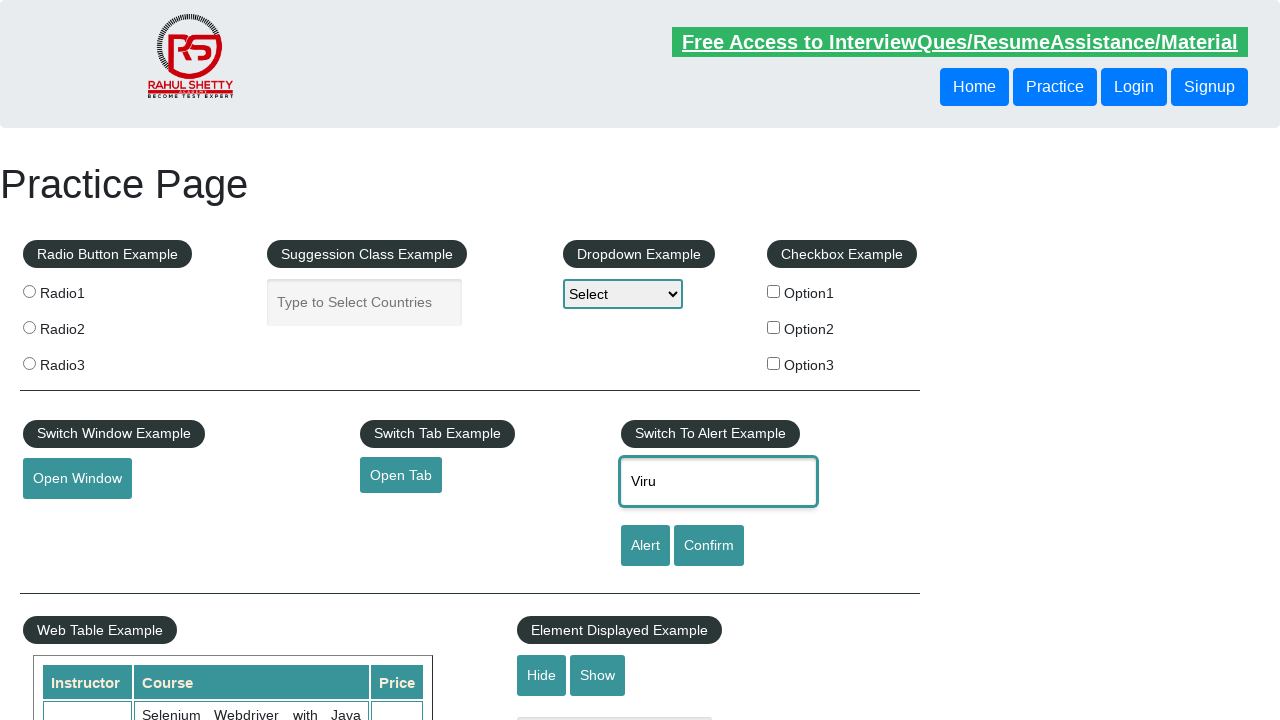

Clicked alert button to trigger first alert, alert was accepted at (645, 546) on [id=alertbtn]
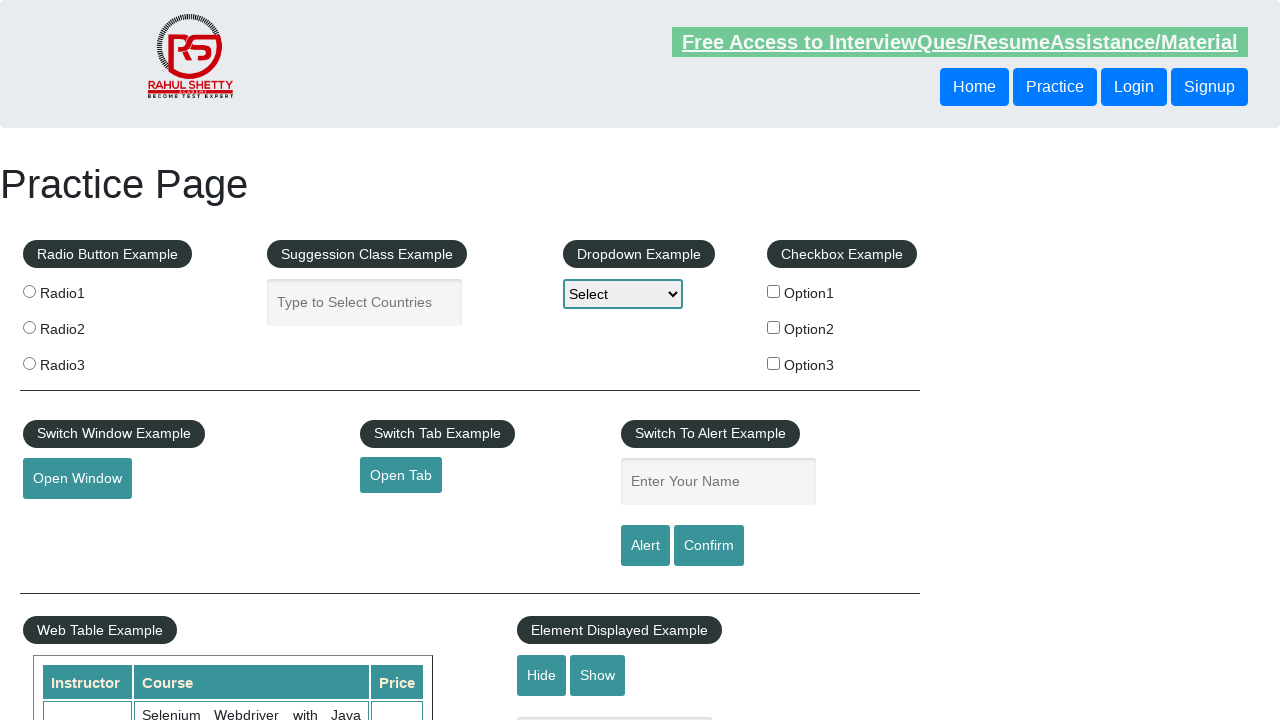

Set up handler to dismiss second alert
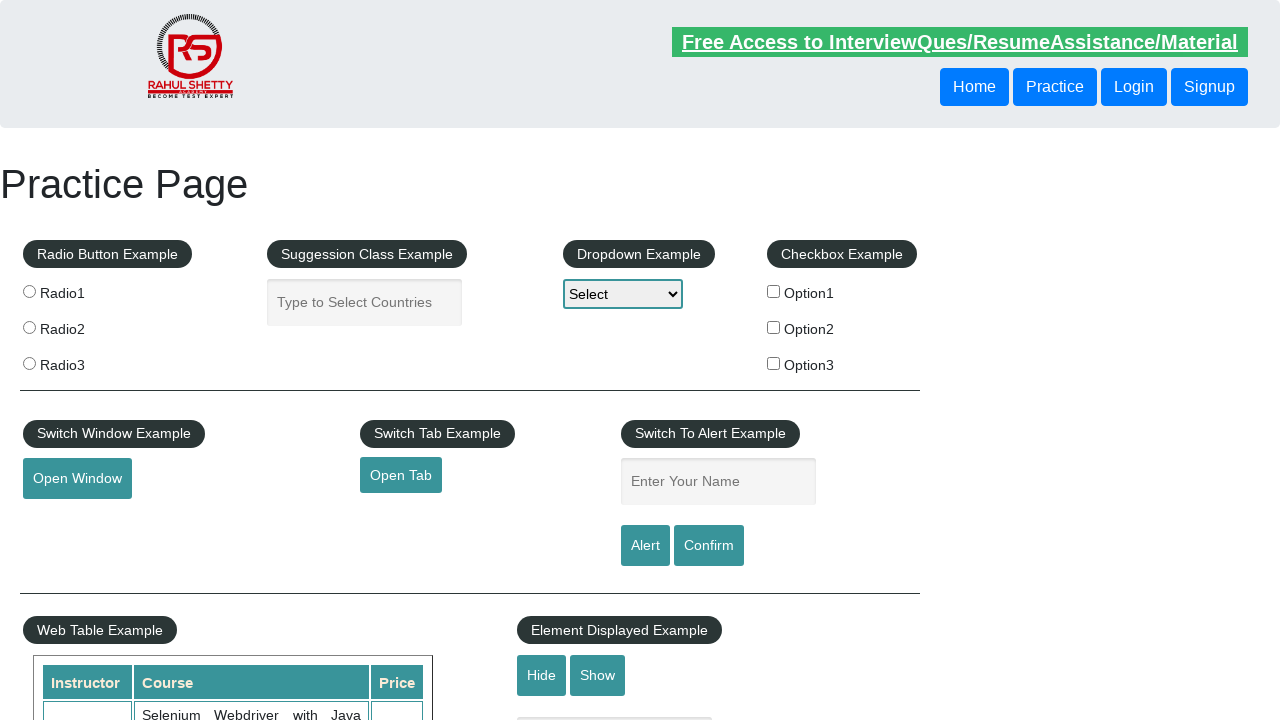

Clicked alert button to trigger second alert, alert was dismissed at (645, 546) on [id=alertbtn]
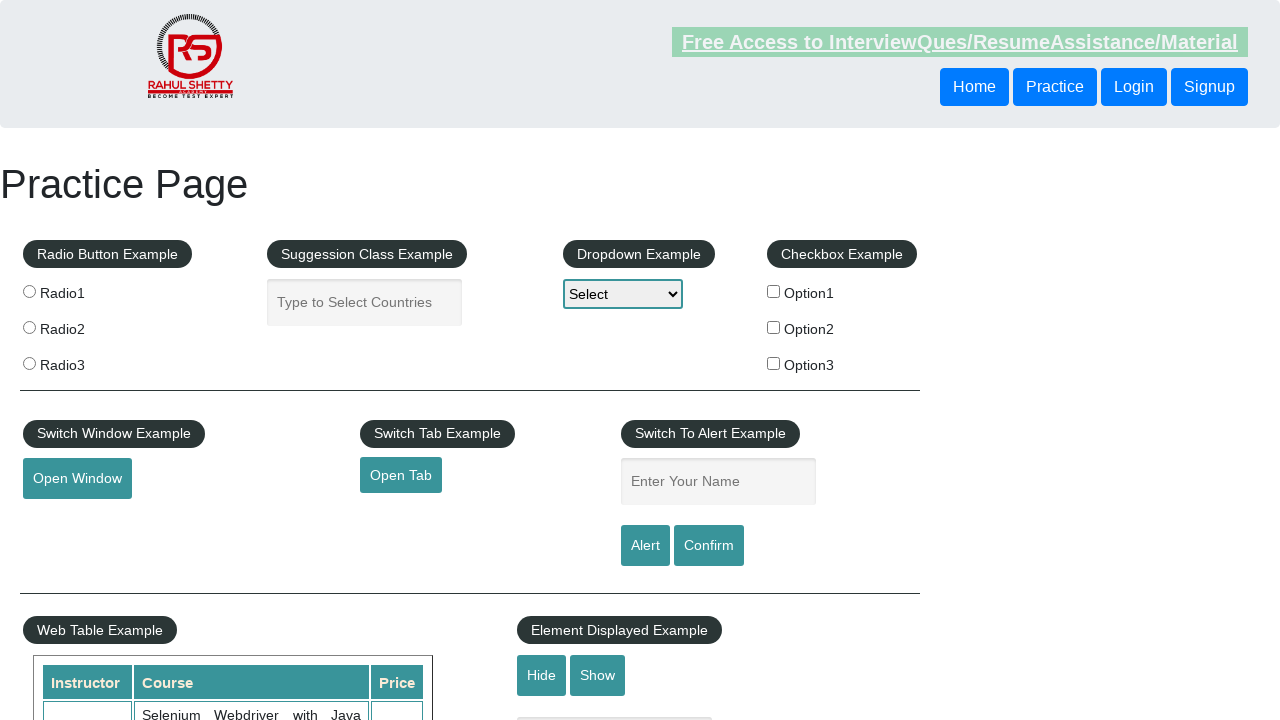

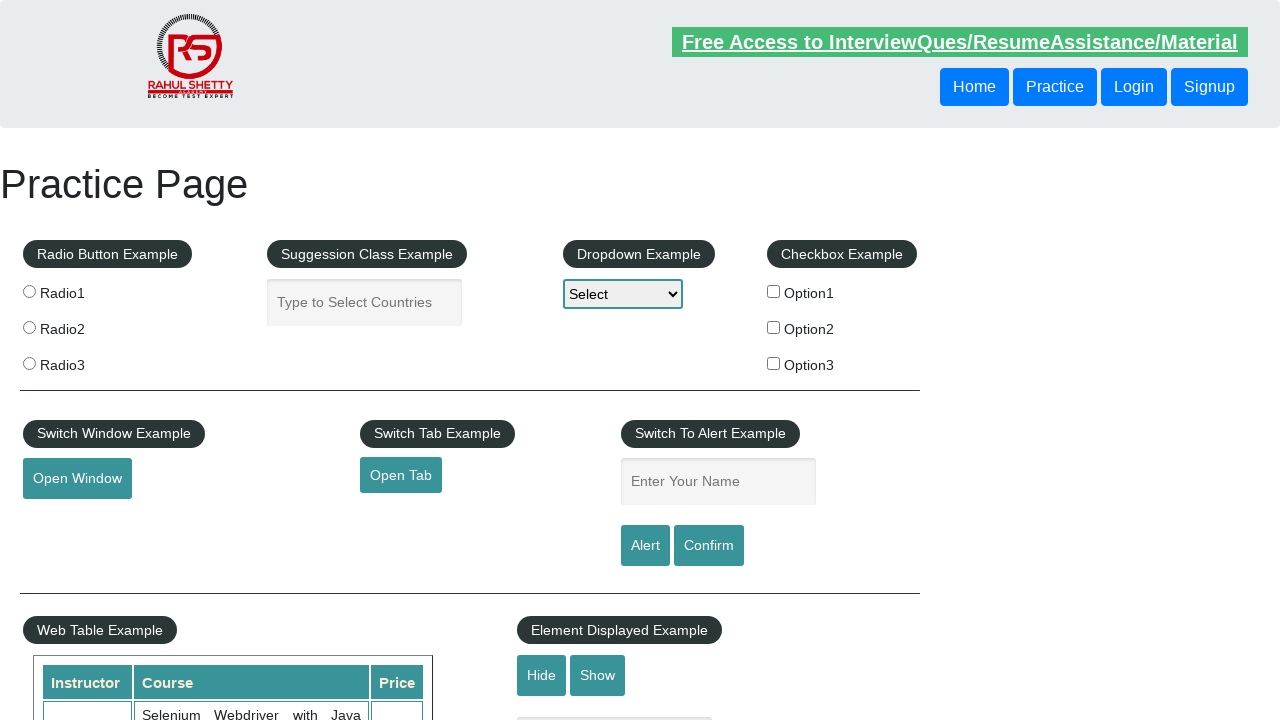